Tests page scrolling functionality by scrolling down, up, to bottom, and back to top using JavaScript

Starting URL: https://selenium.dev/

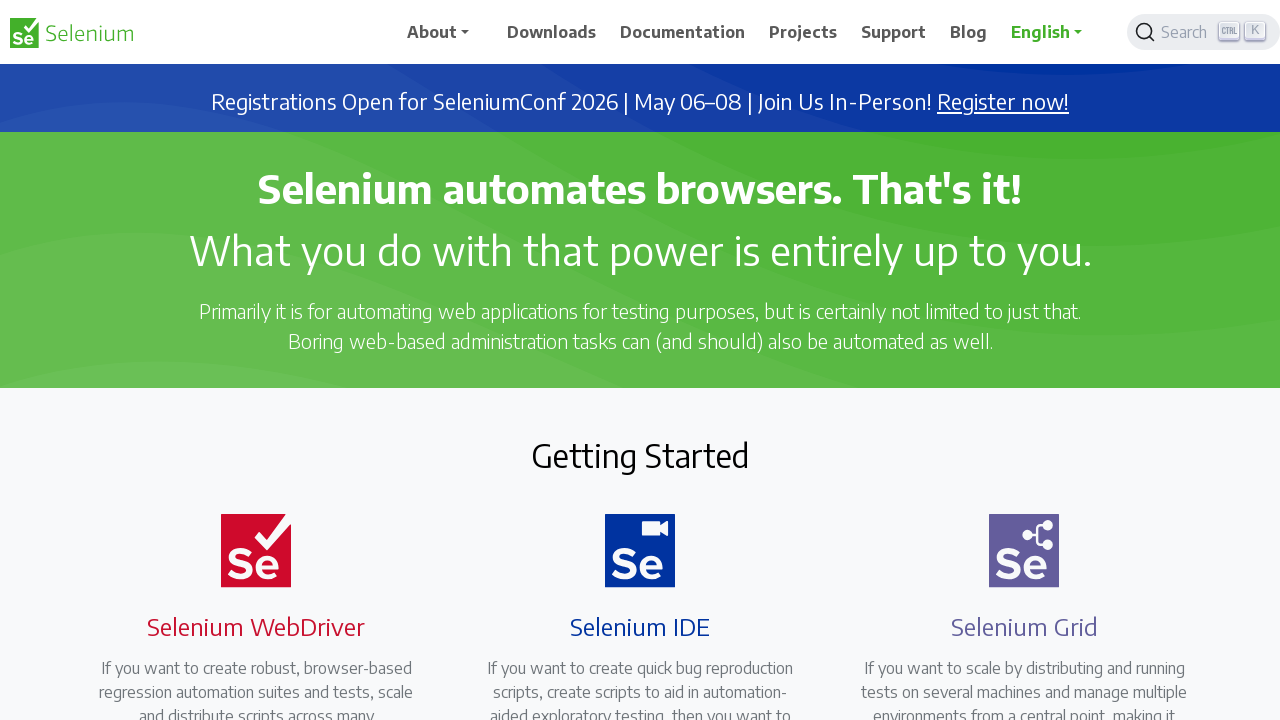

Scrolled down by 1000 pixels
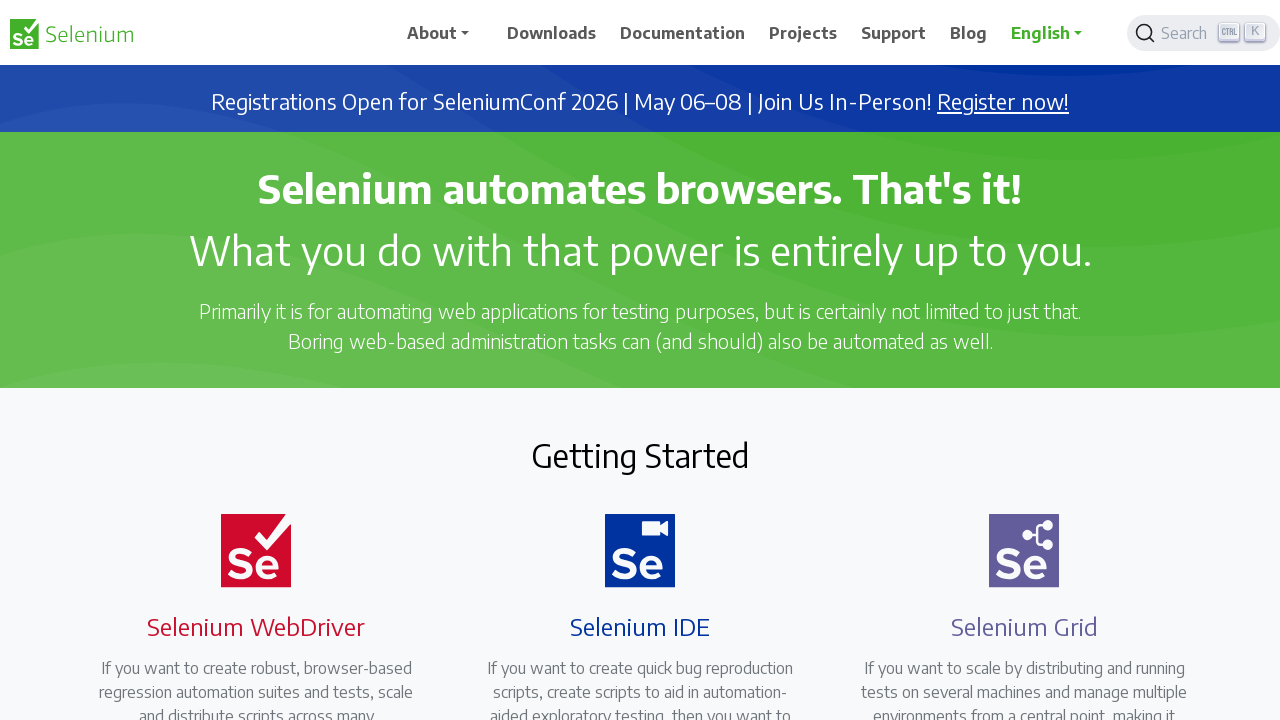

Waited 2 seconds for scroll effect
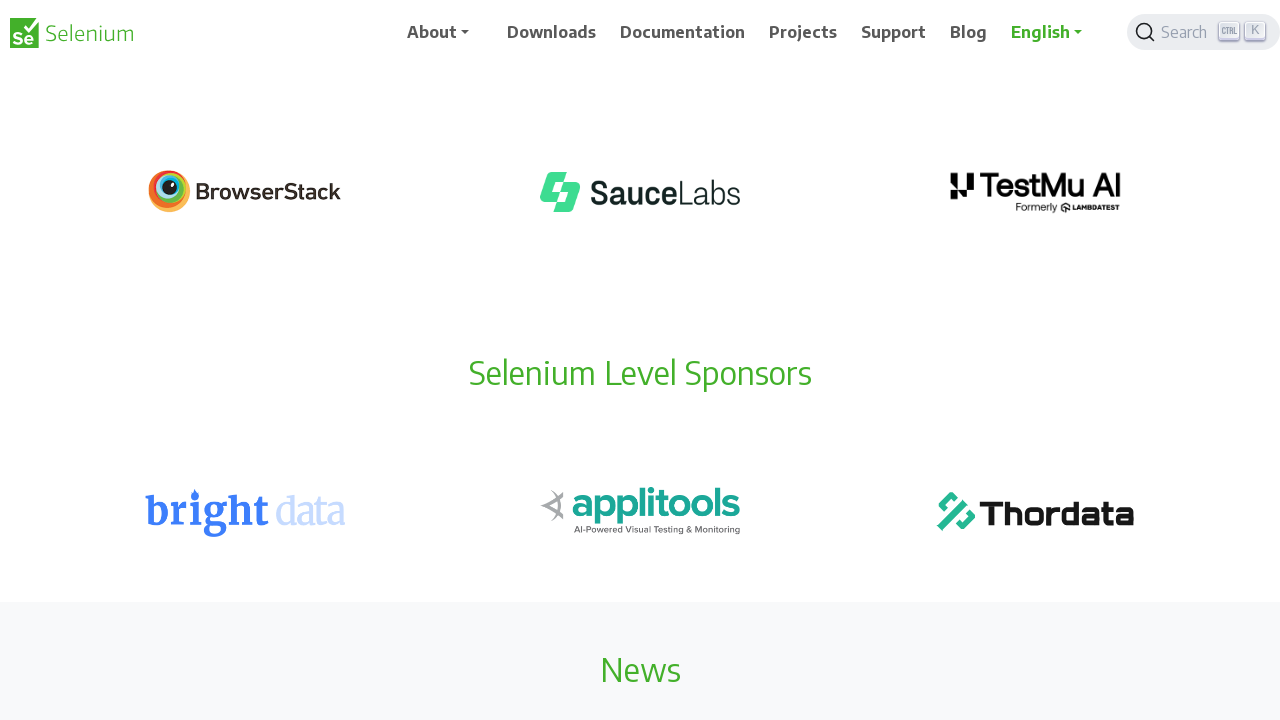

Scrolled up by 1000 pixels
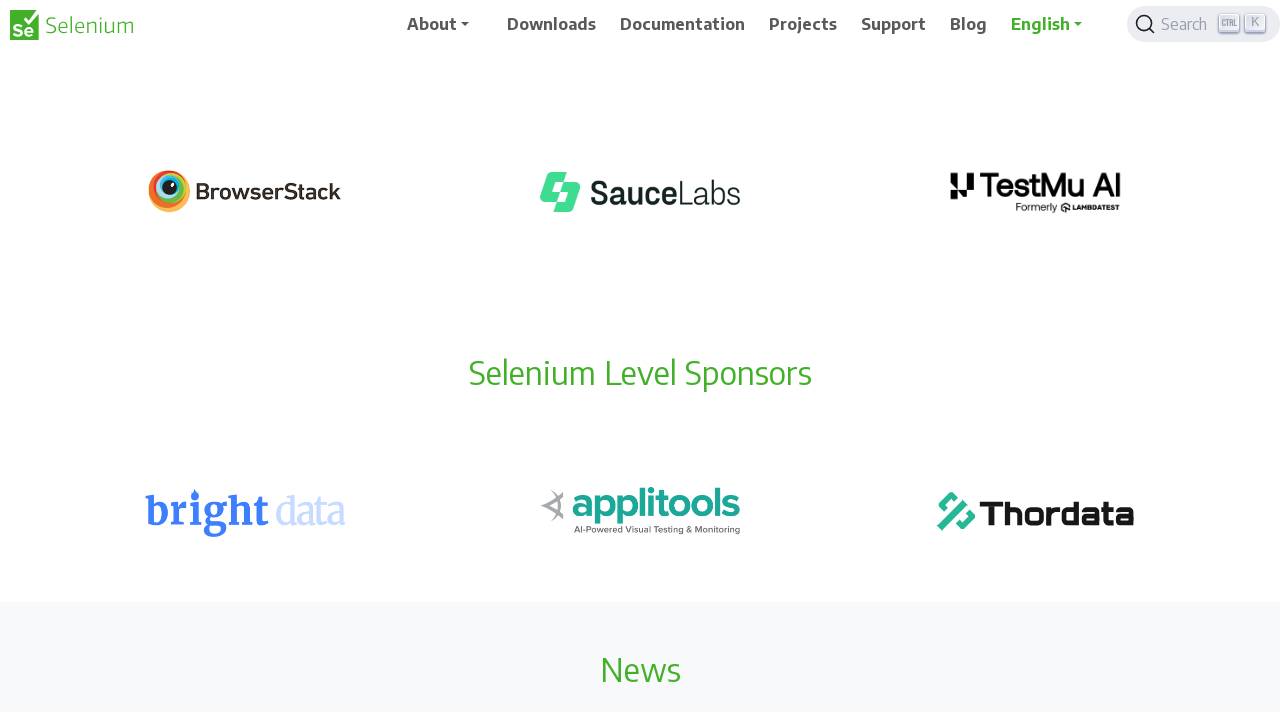

Waited 2 seconds for scroll effect
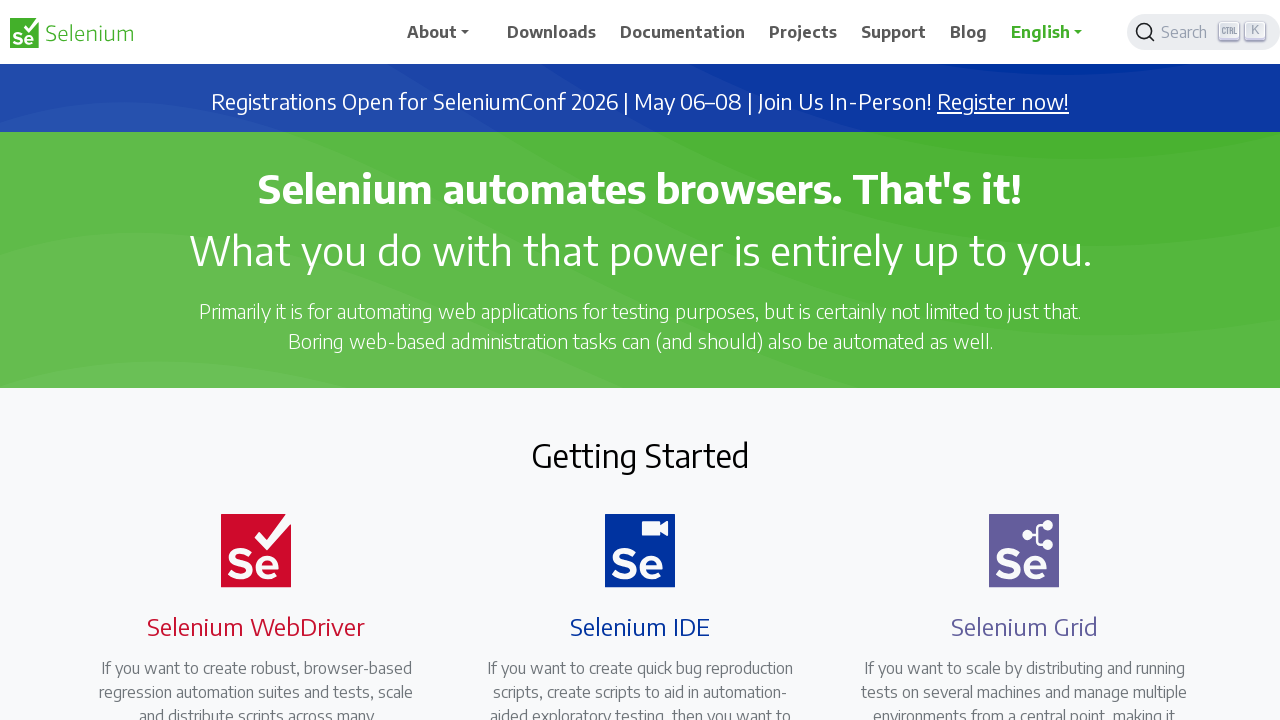

Scrolled to bottom of page
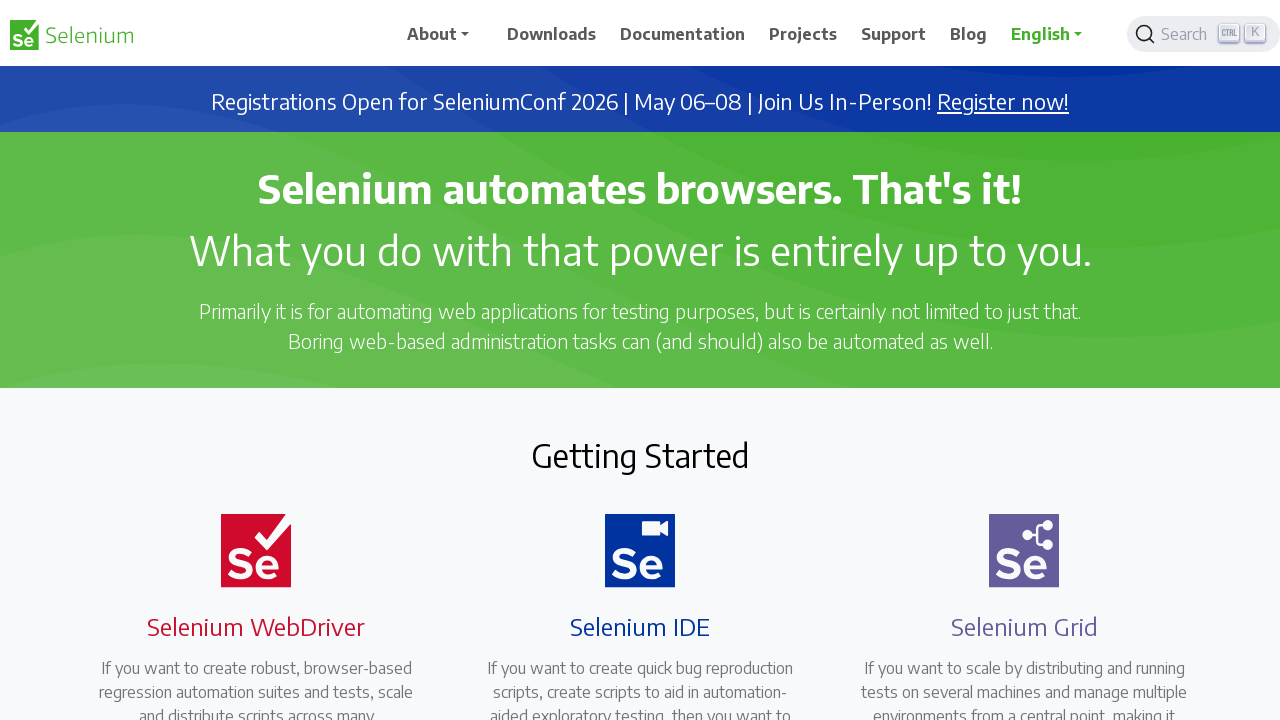

Waited 2 seconds for scroll effect
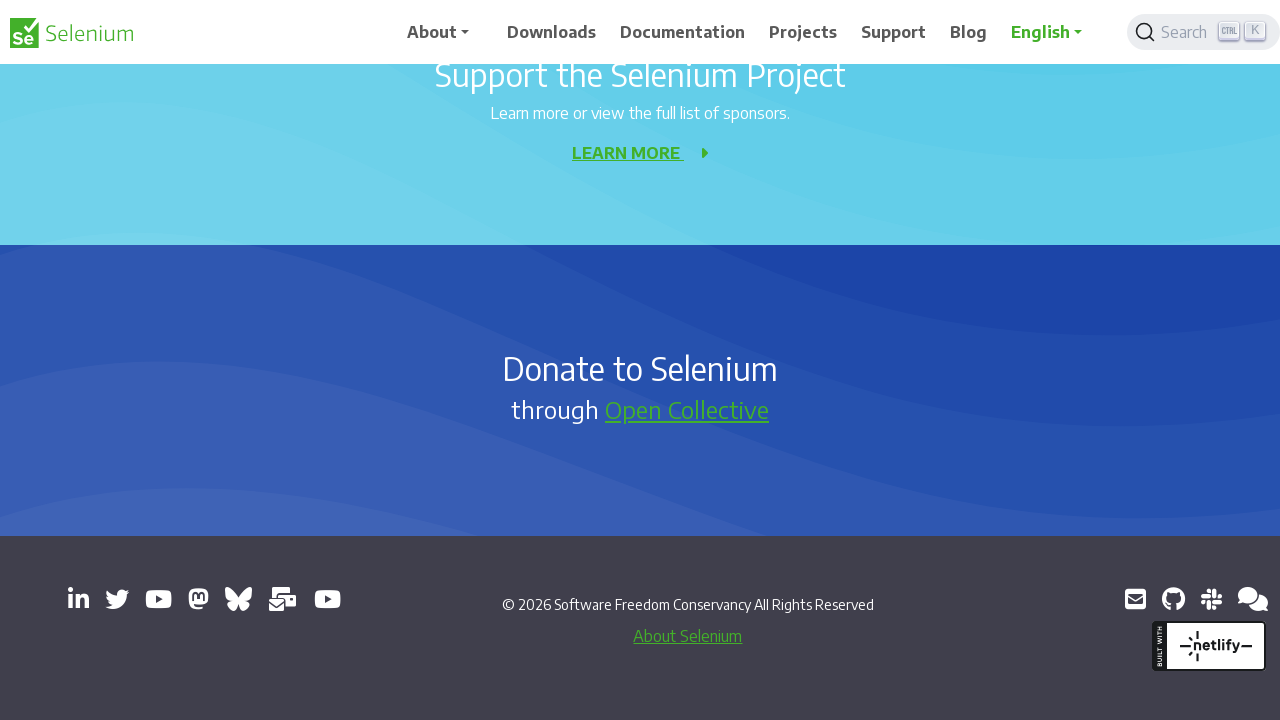

Scrolled back to top of page
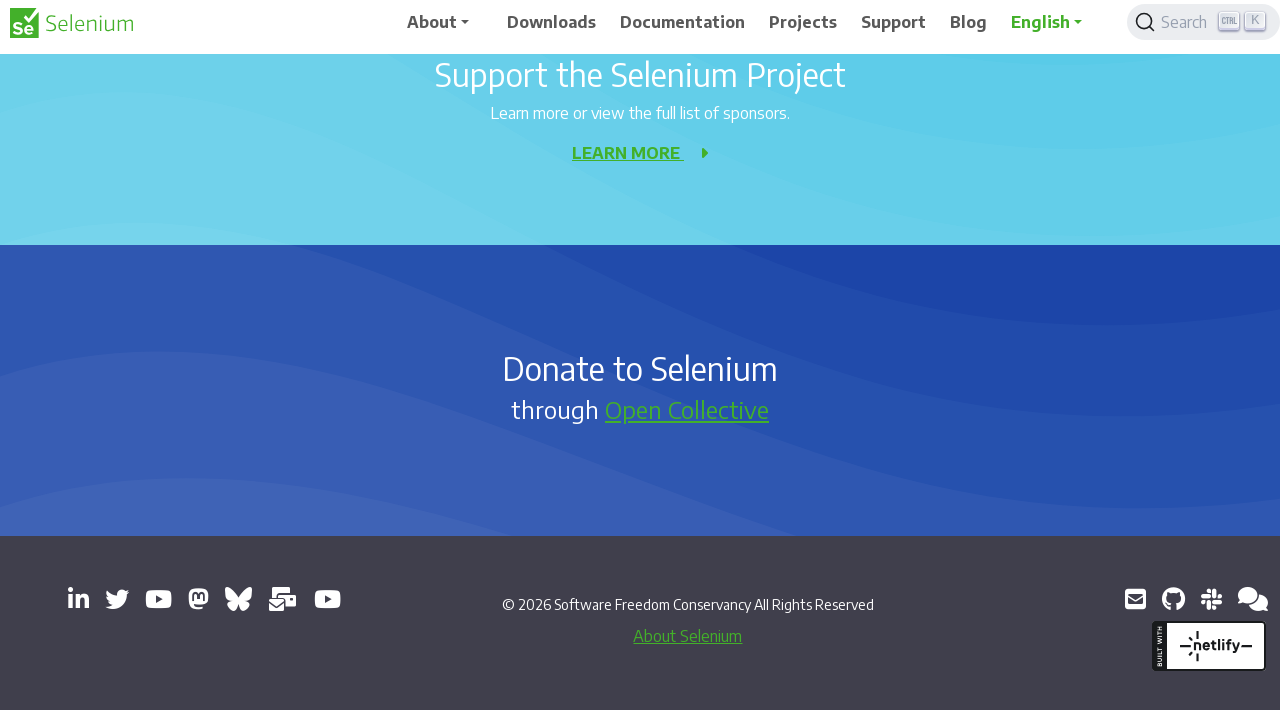

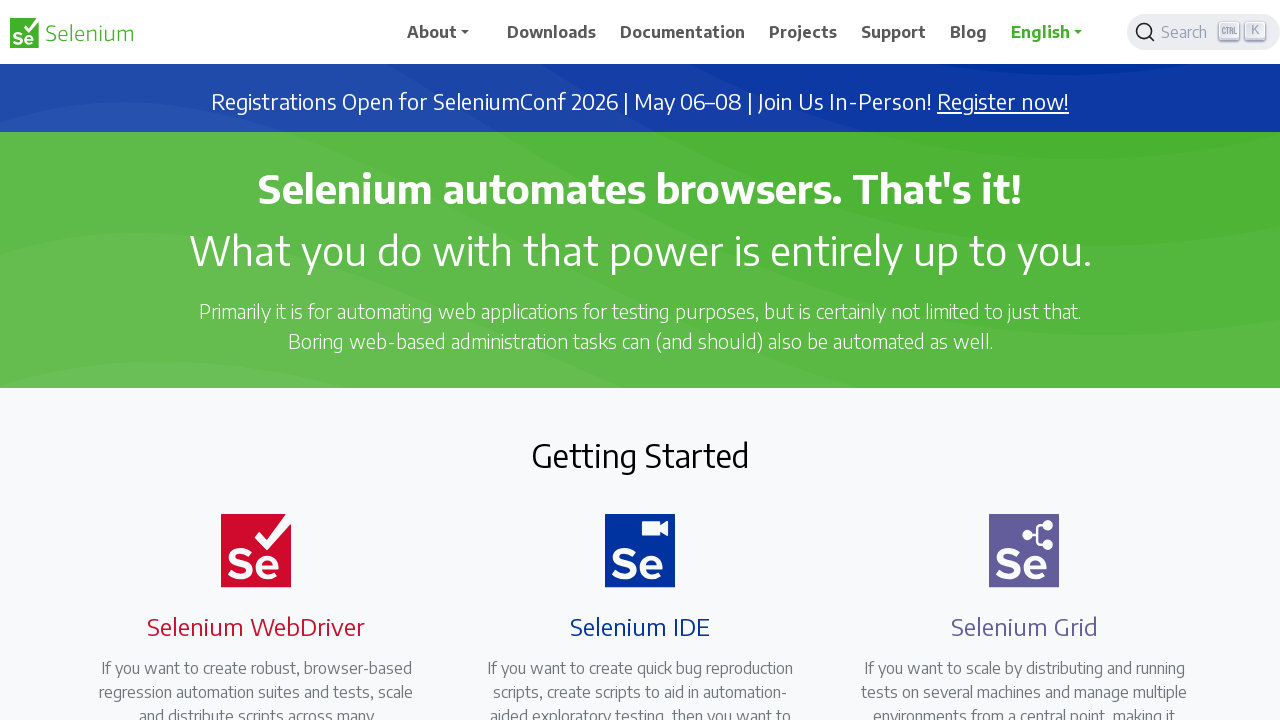